Tests different types of JavaScript alerts including normal alert, confirmation alert, and prompt alert with text input validation

Starting URL: https://the-internet.herokuapp.com/javascript_alerts

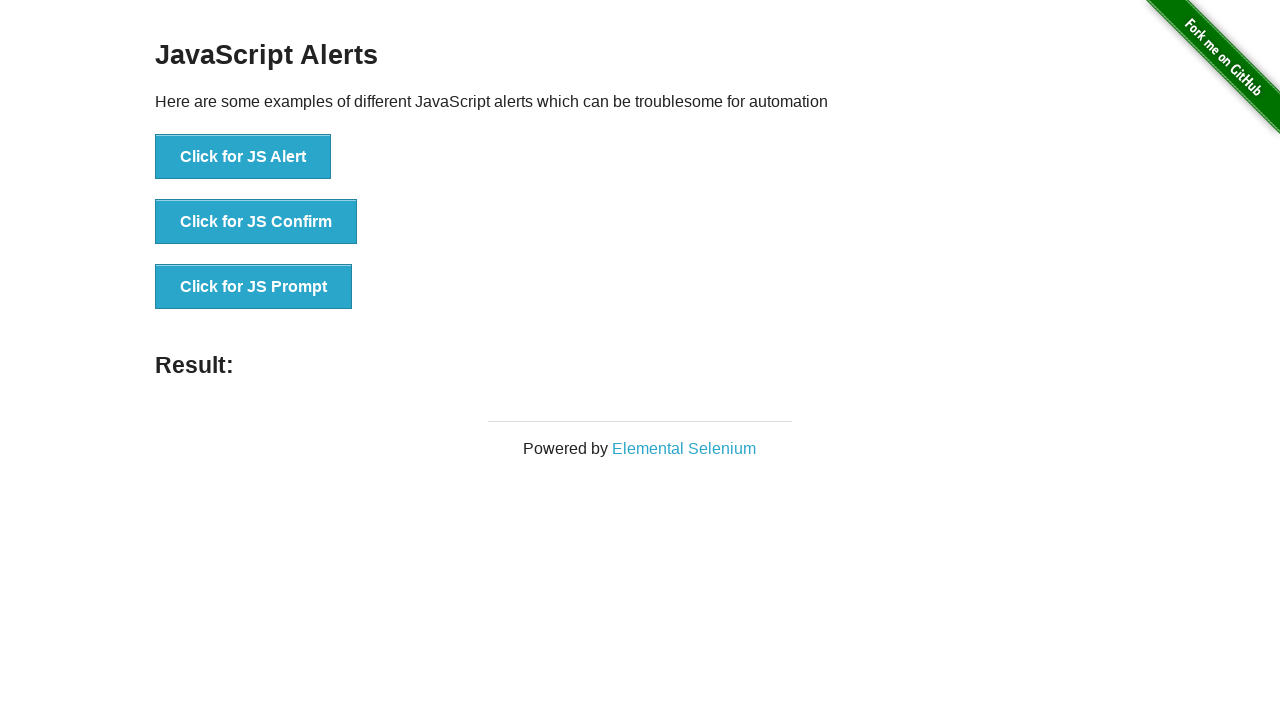

Clicked button to open JS Prompt alert at (254, 287) on xpath=//button[normalize-space()='Click for JS Prompt']
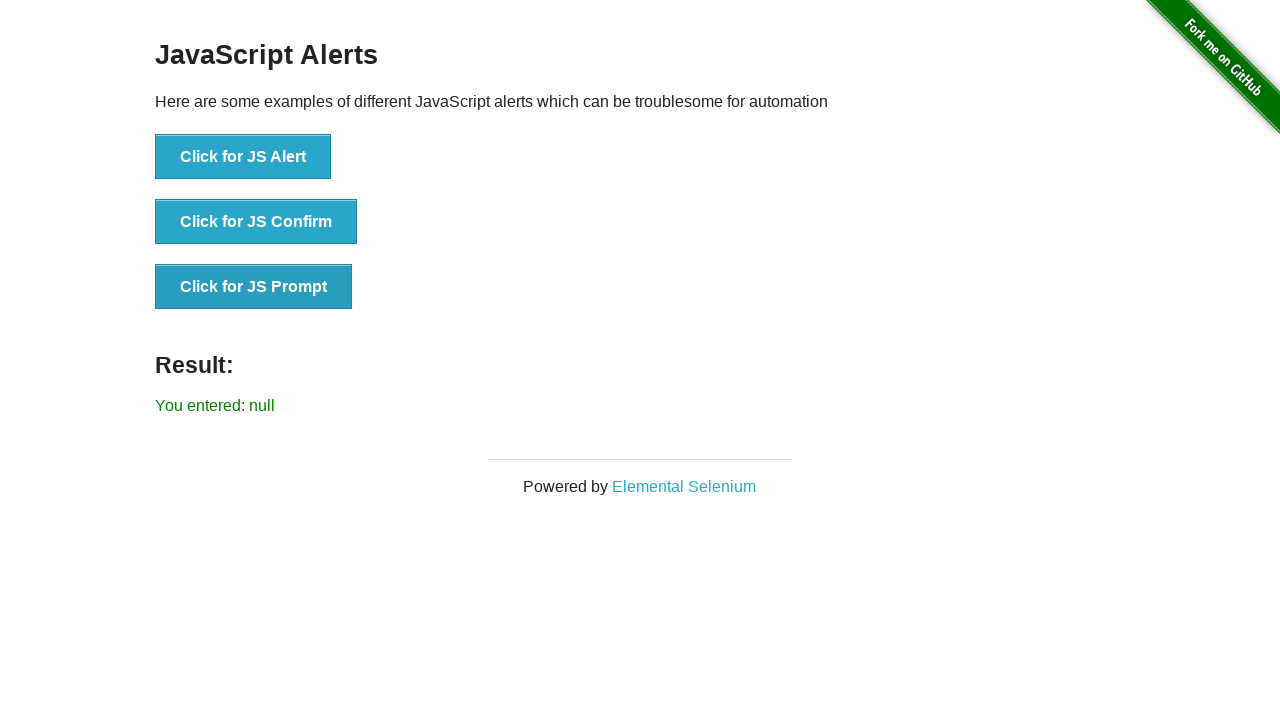

Set up dialog handler to accept prompt with text 'Welcome'
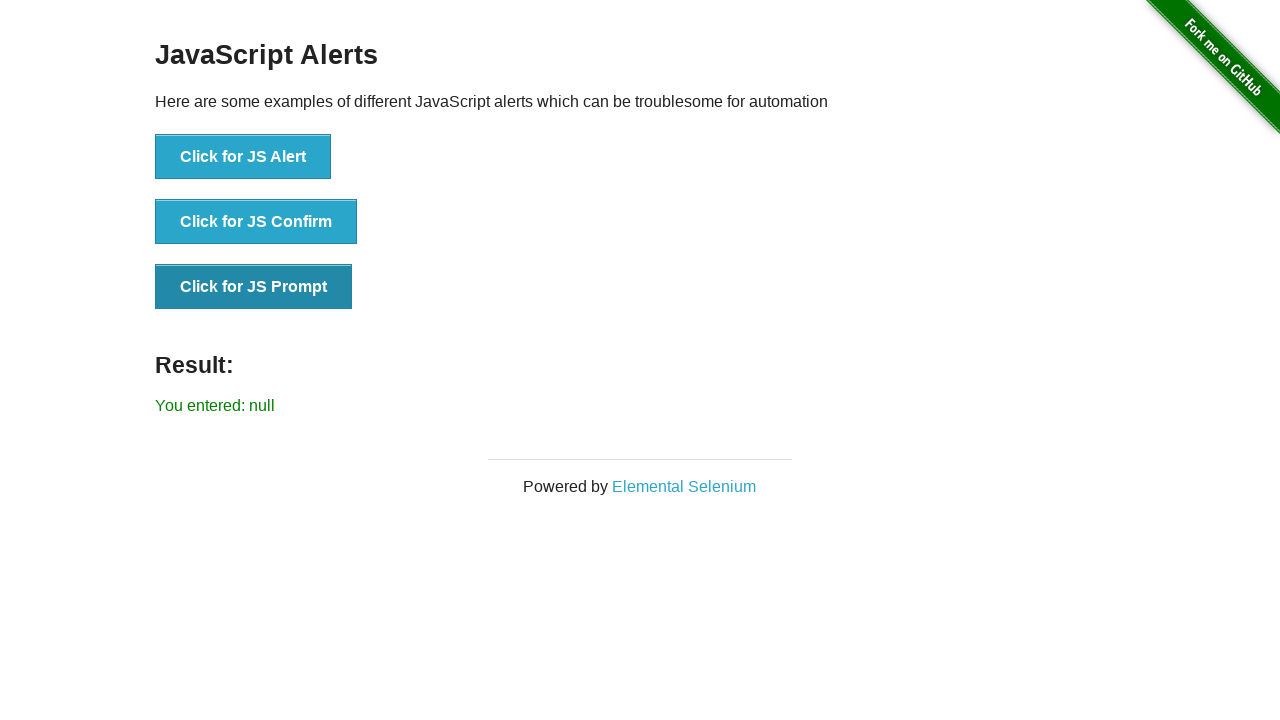

Clicked button to trigger JS Prompt alert with handler active at (254, 287) on xpath=//button[normalize-space()='Click for JS Prompt']
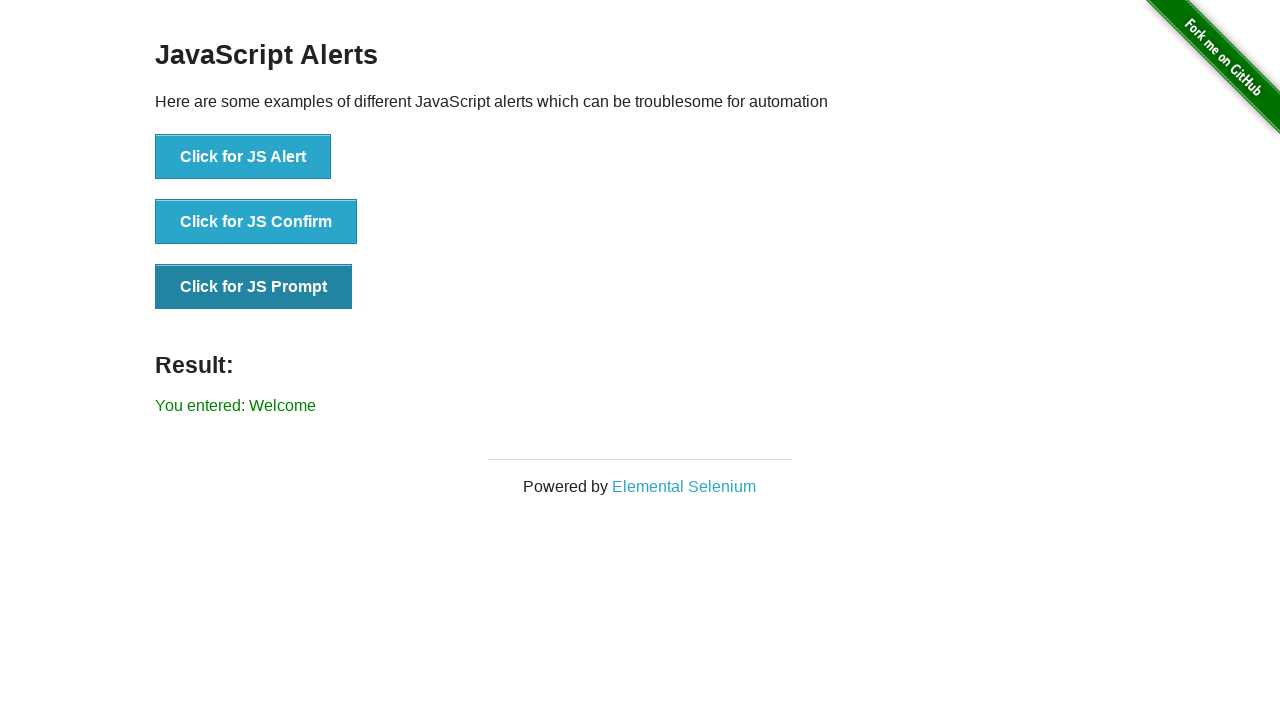

Retrieved result text from page
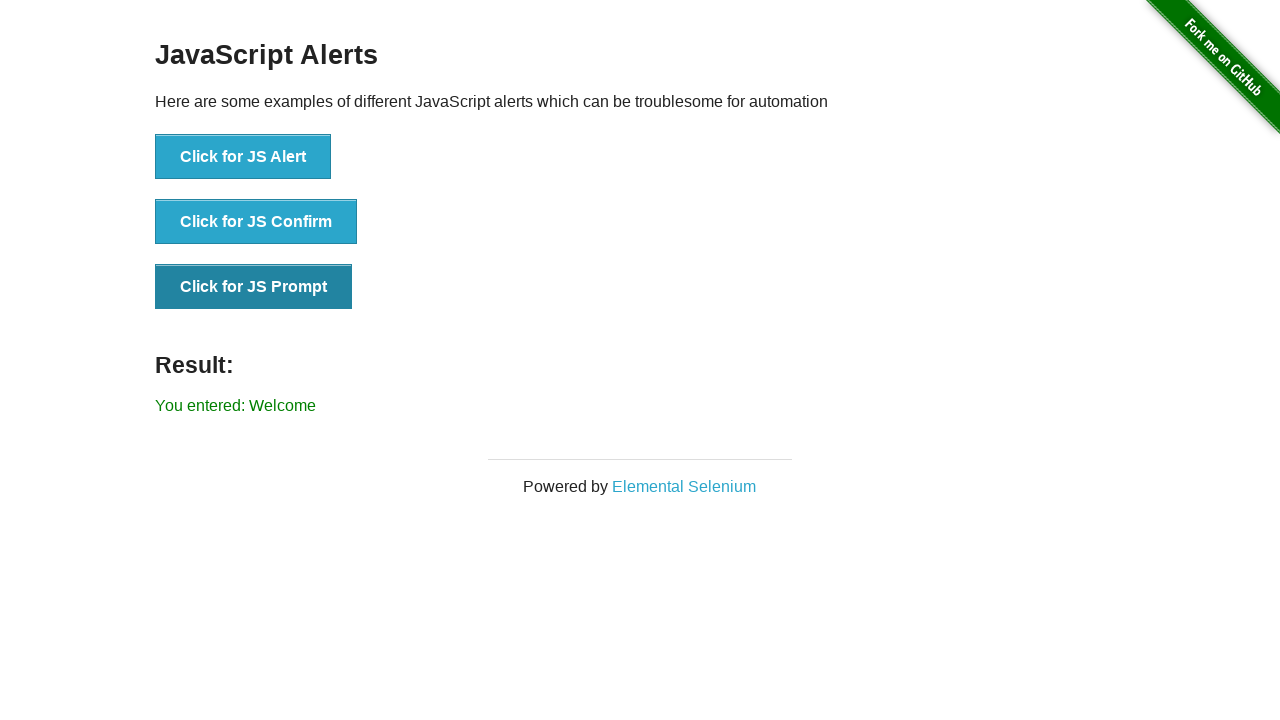

Verified that 'Welcome' text is present in result
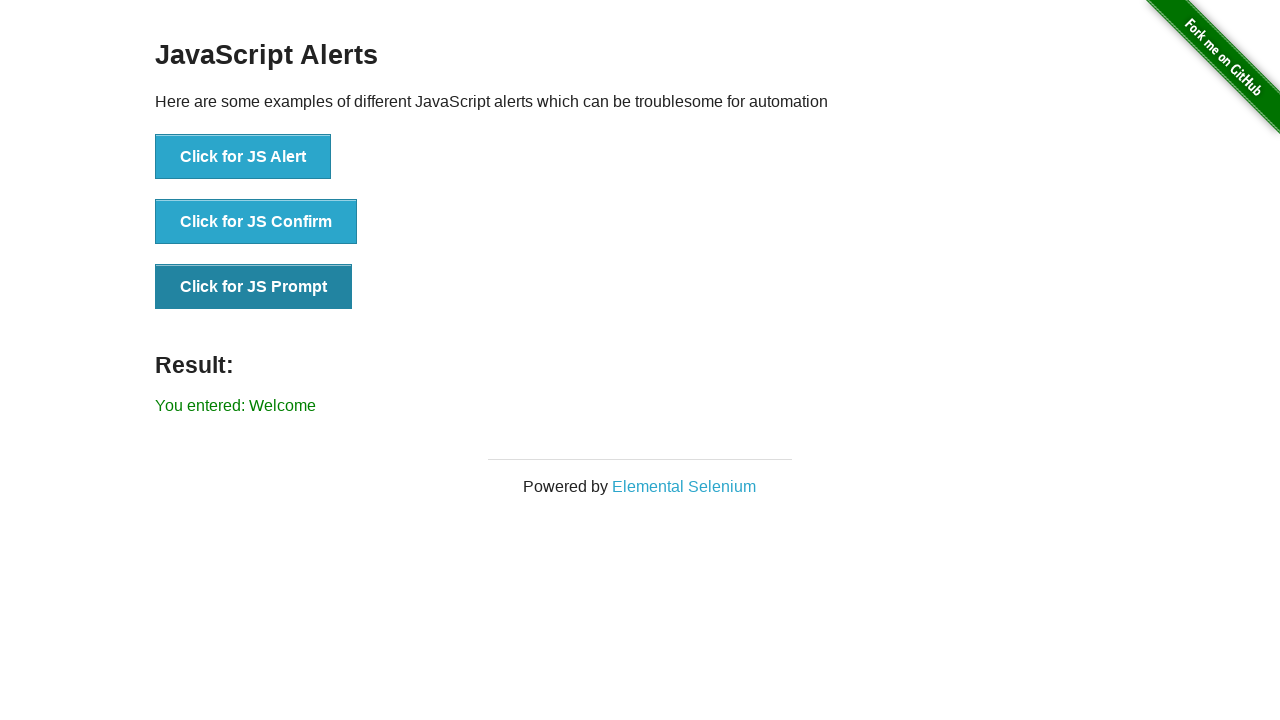

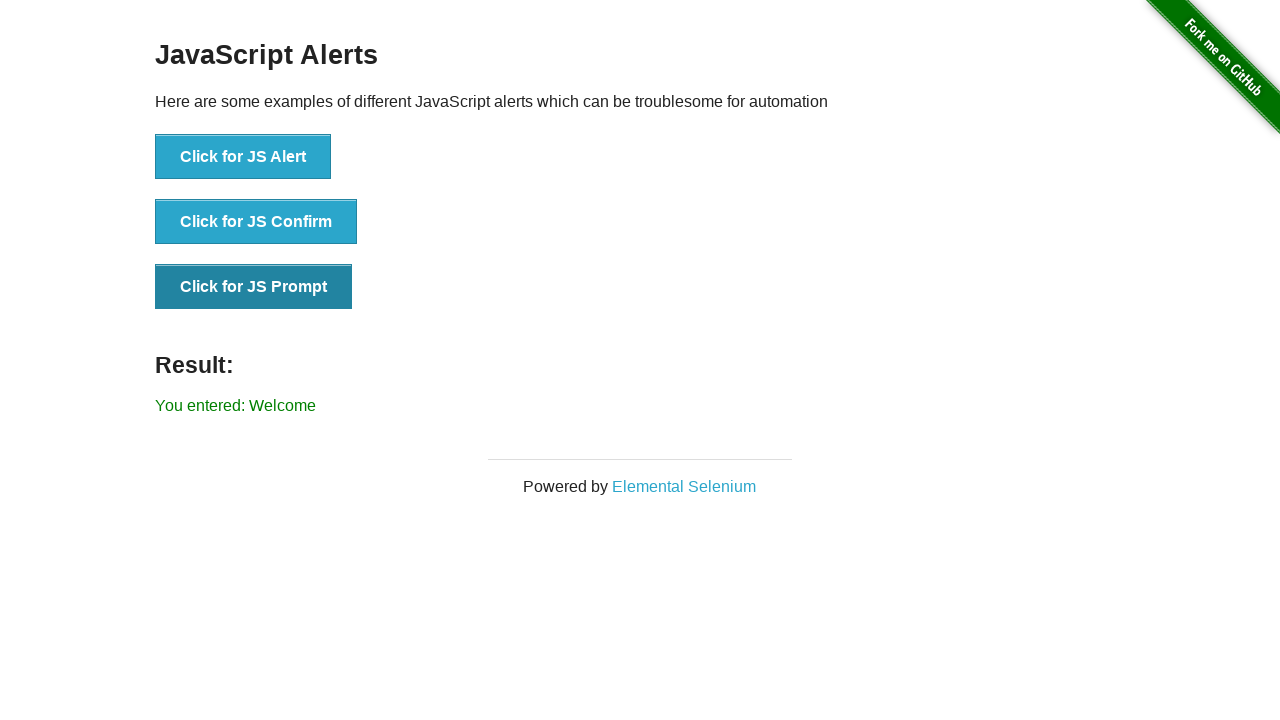